Tests data table sorting without attributes by clicking the dues column header and verifying values are sorted in ascending order

Starting URL: http://the-internet.herokuapp.com/tables

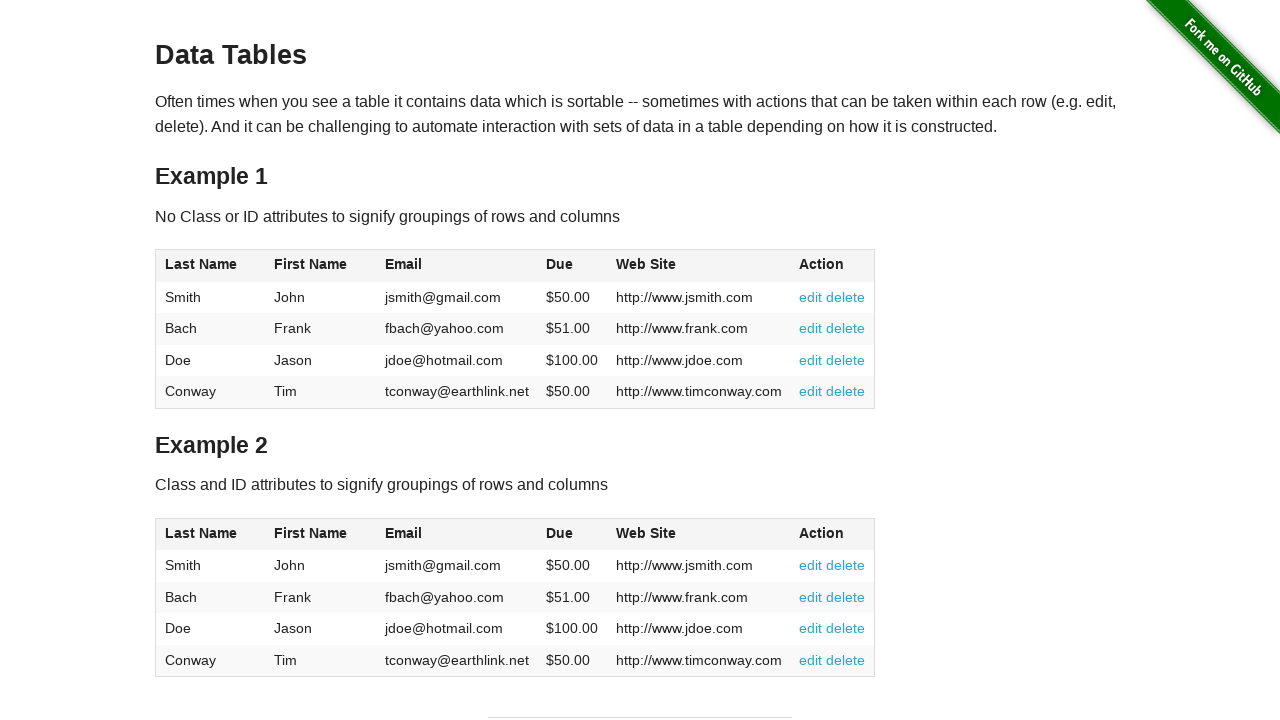

Clicked dues column header to sort in ascending order at (572, 266) on #table1 thead tr th:nth-of-type(4)
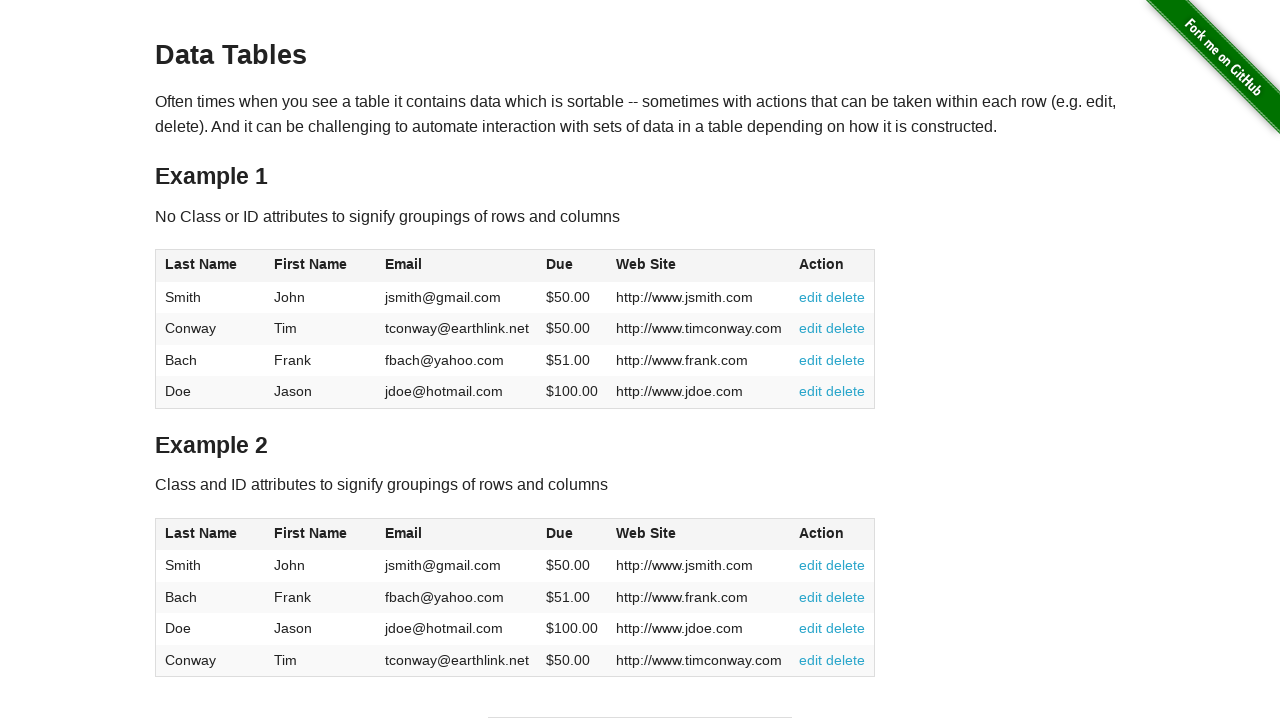

Verified table is sorted and dues column values are present
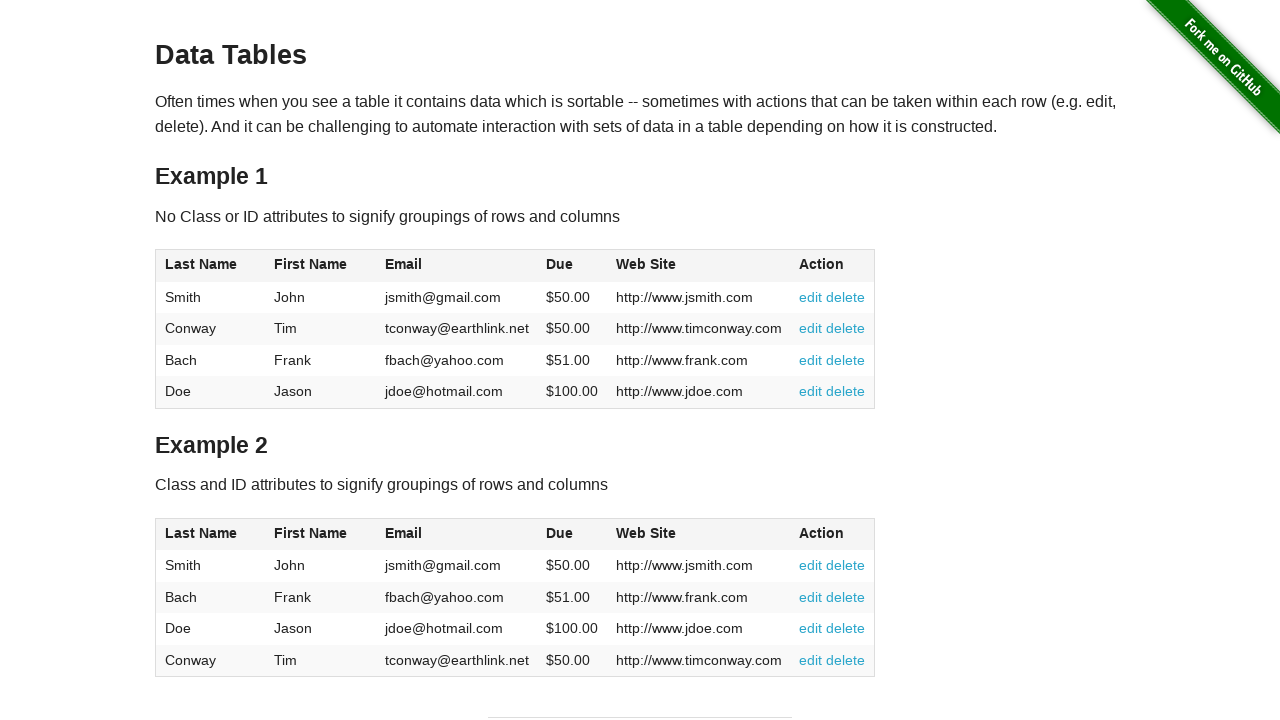

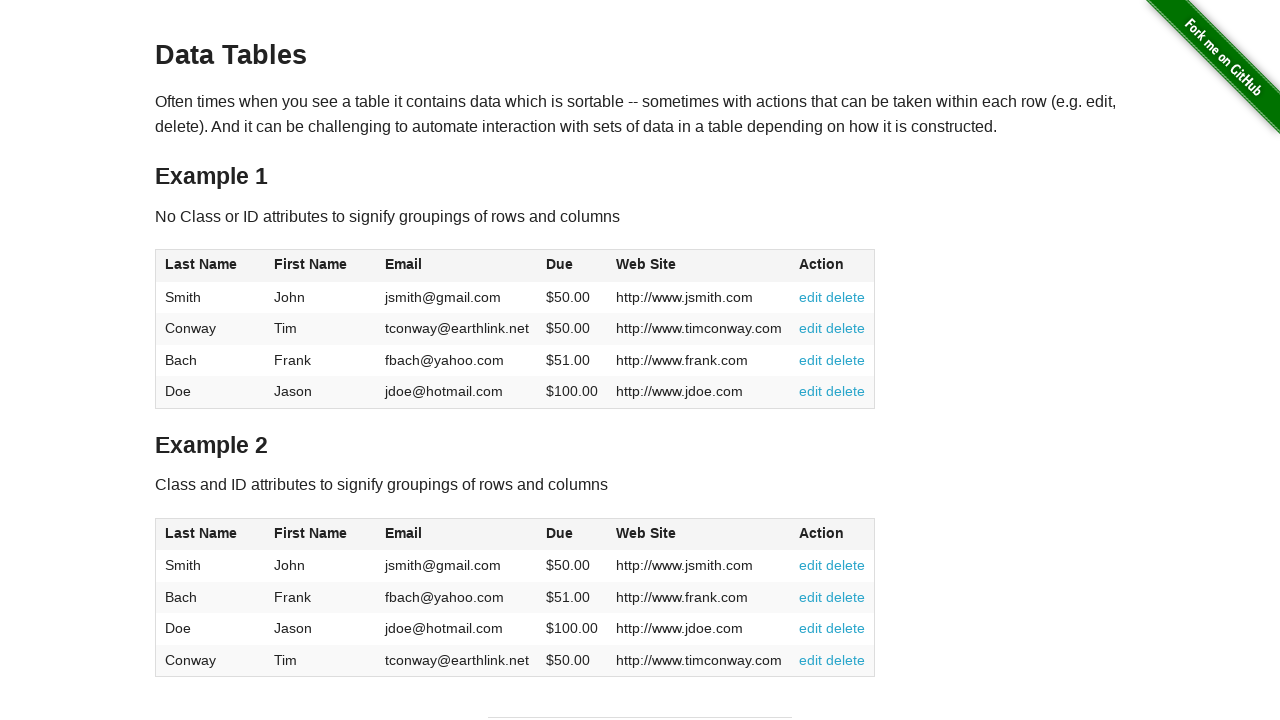